Tests window switching functionality by opening a new window via button click and switching between windows

Starting URL: https://chandanachaitanya.github.io/selenium-practice-site/

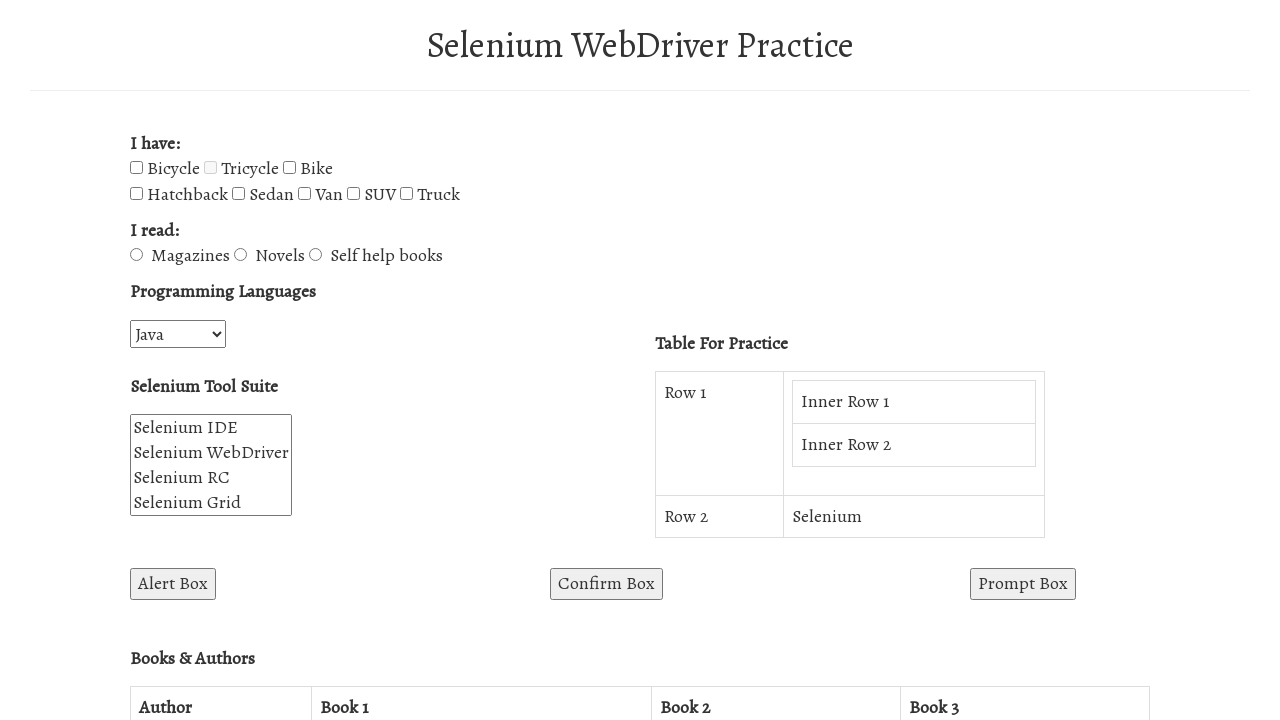

Clicked button to open new window at (278, 360) on #win1
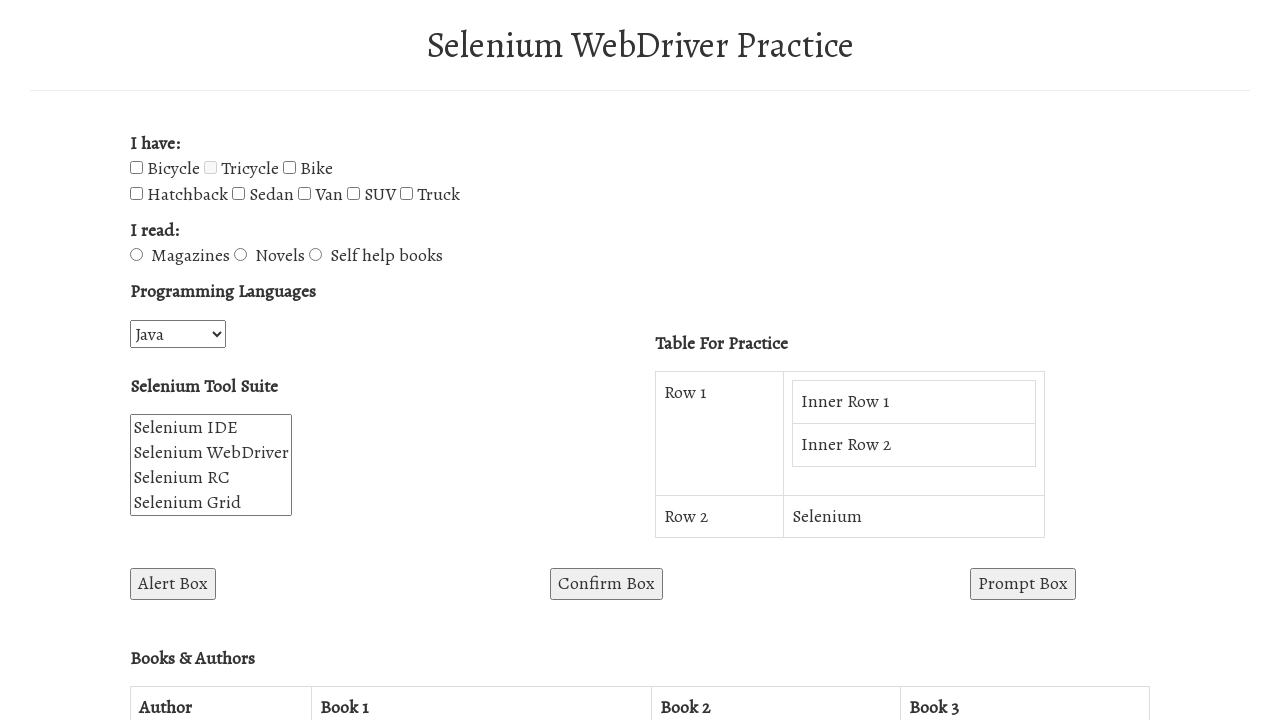

New window/tab opened and captured
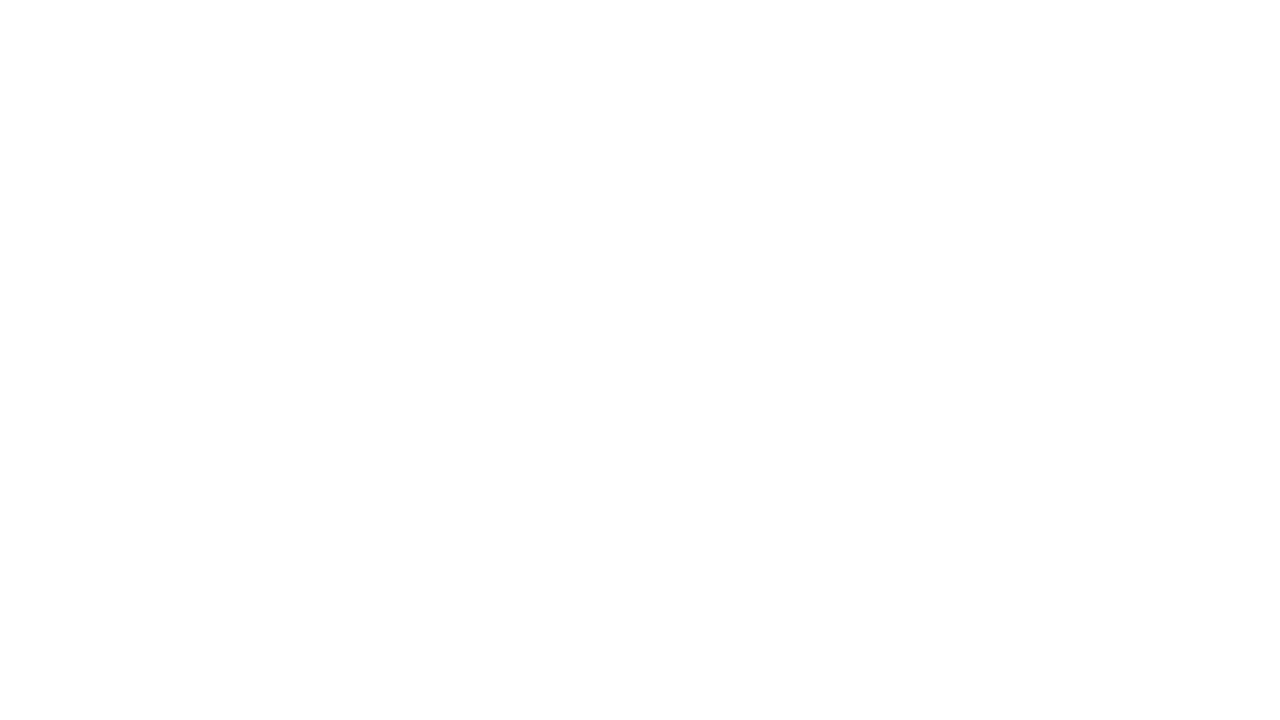

Switched to new window and waited for page to load
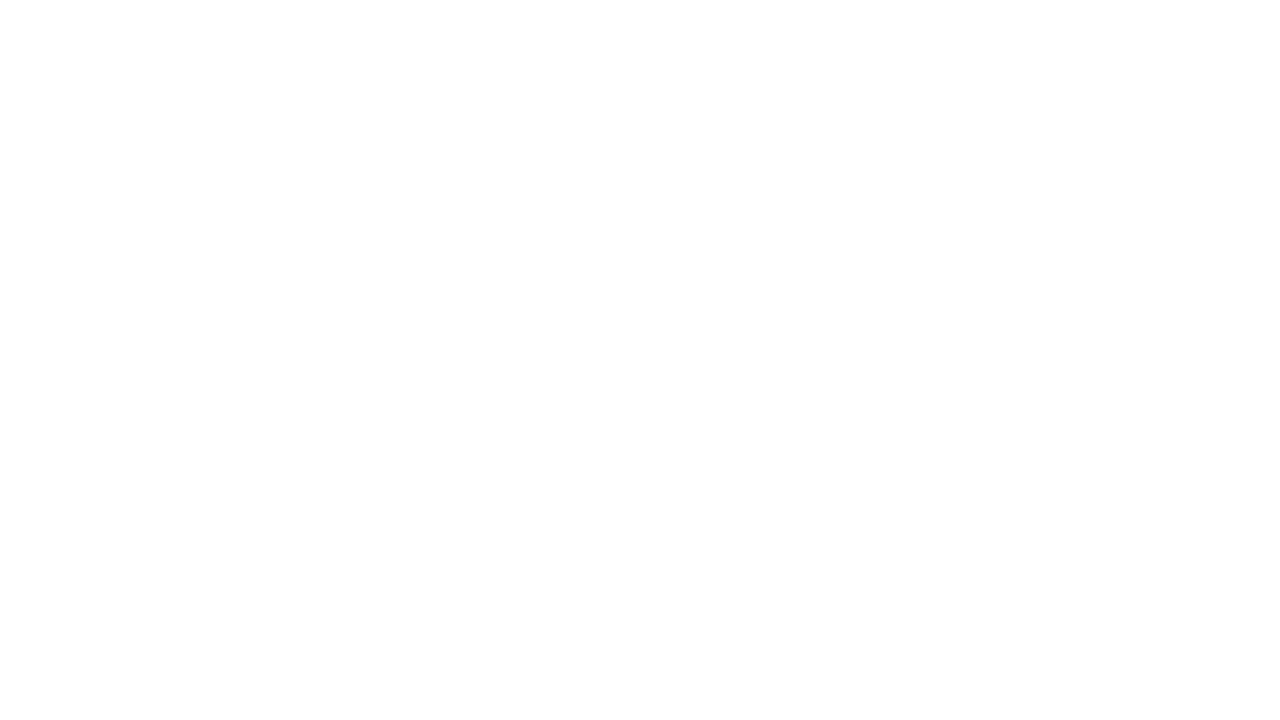

Closed the new window
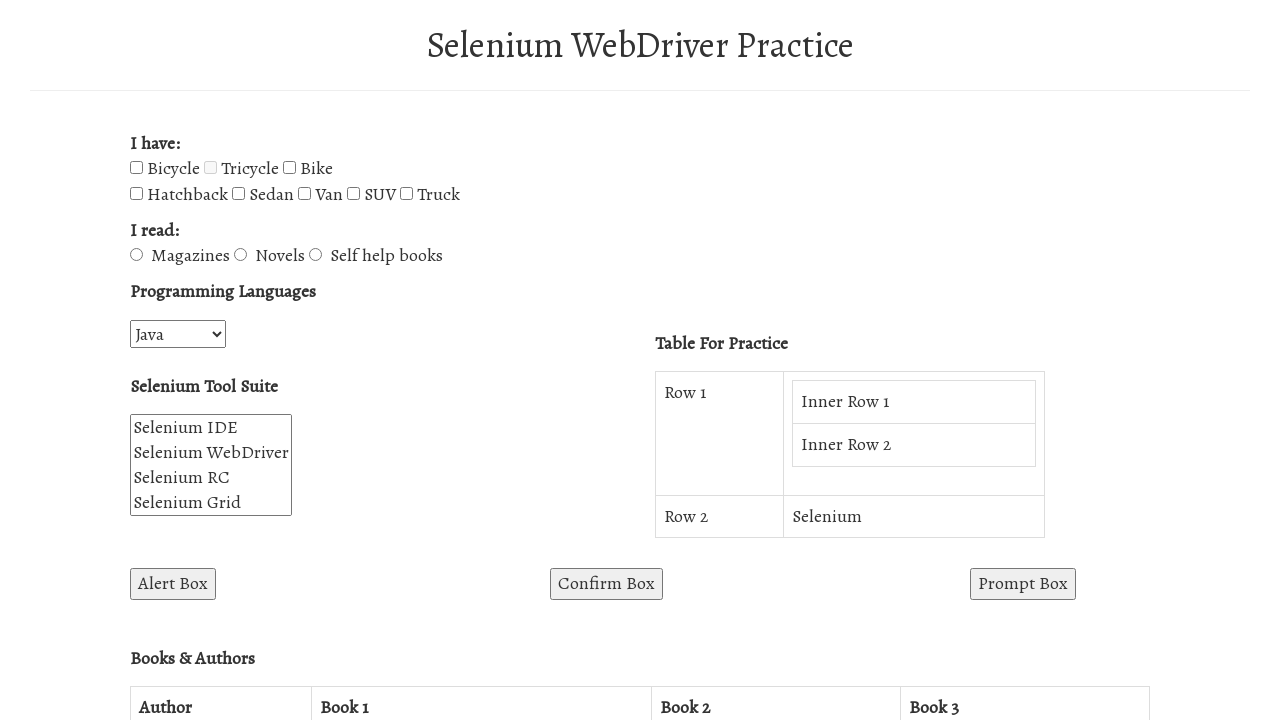

Verified original page is still accessible after window switch
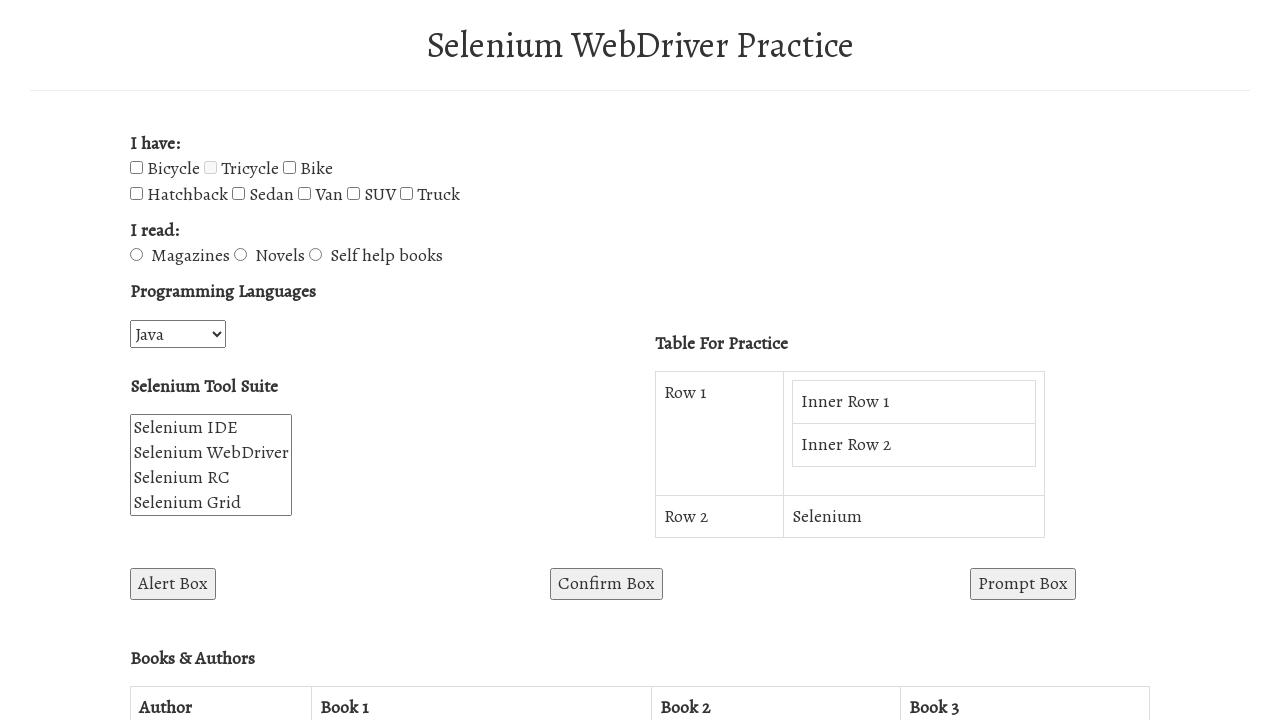

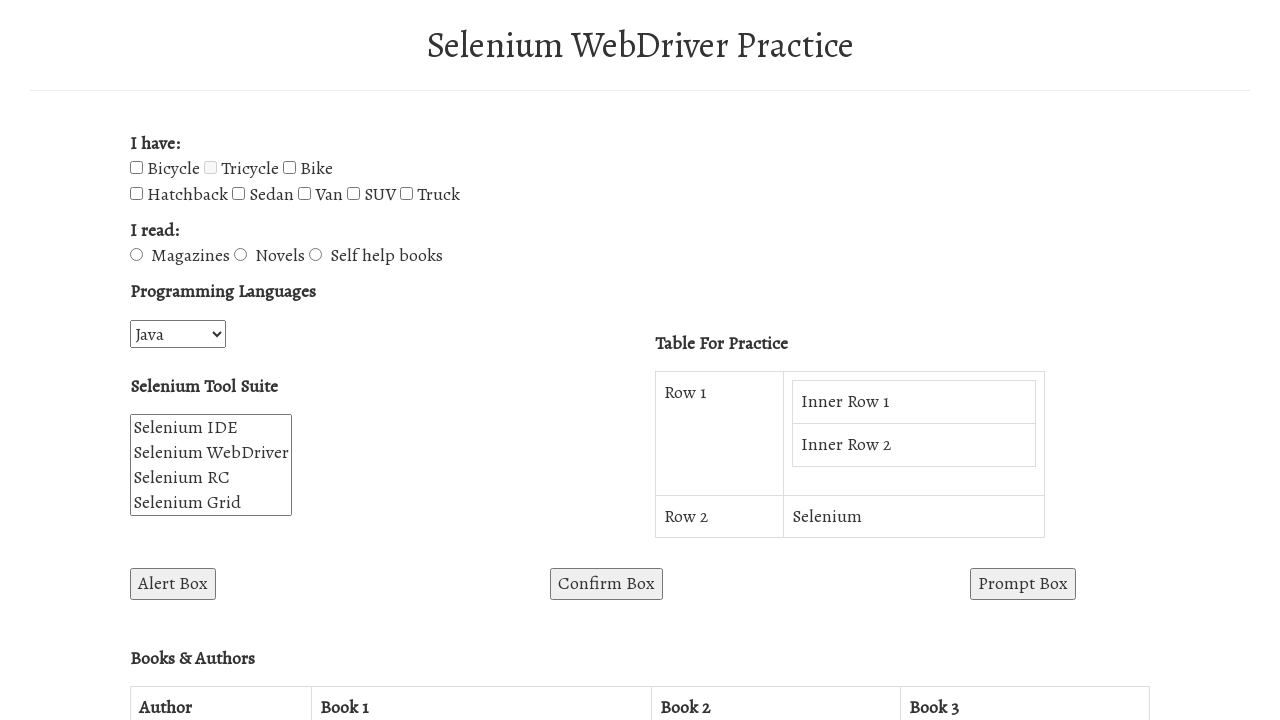